Tests form interactions on a practice page by clicking a checkbox, selecting from a dropdown, entering text in an input field, and handling a JavaScript alert

Starting URL: https://rahulshettyacademy.com/AutomationPractice/

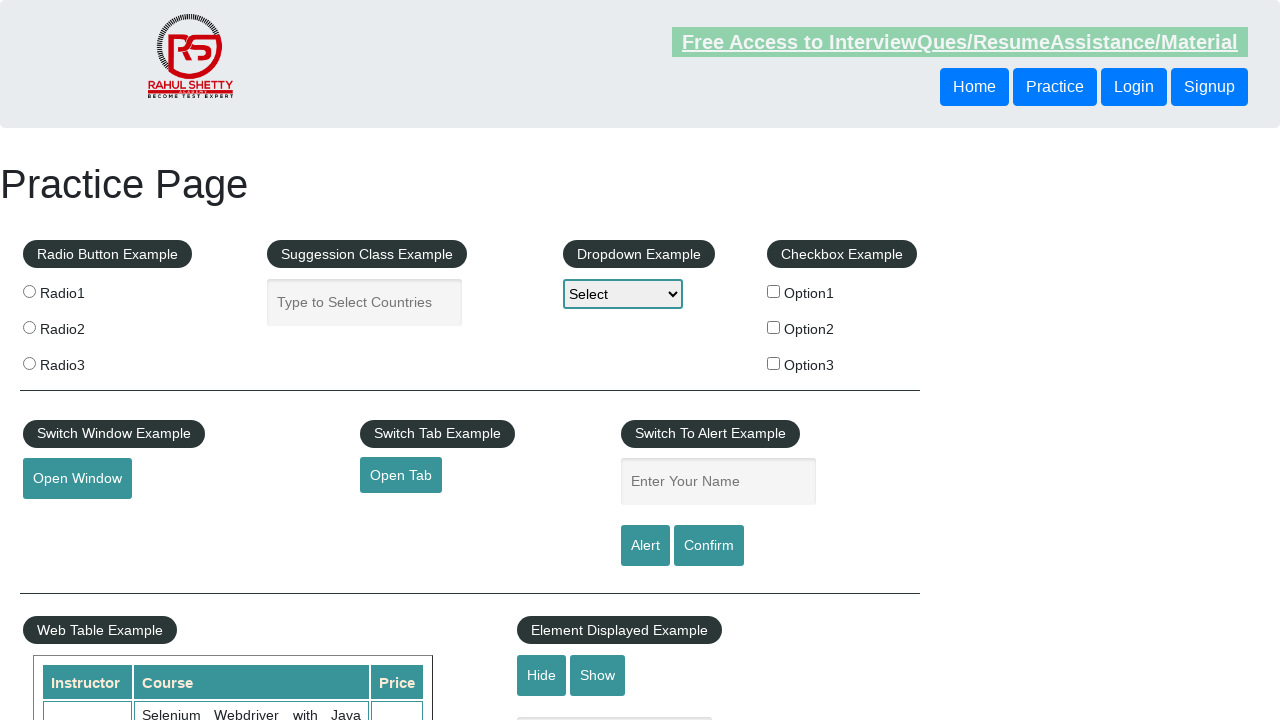

Clicked the second checkbox (Option2) under Checkbox Example at (774, 327) on xpath=//legend[text()='Checkbox Example']/following-sibling::label[2]/input
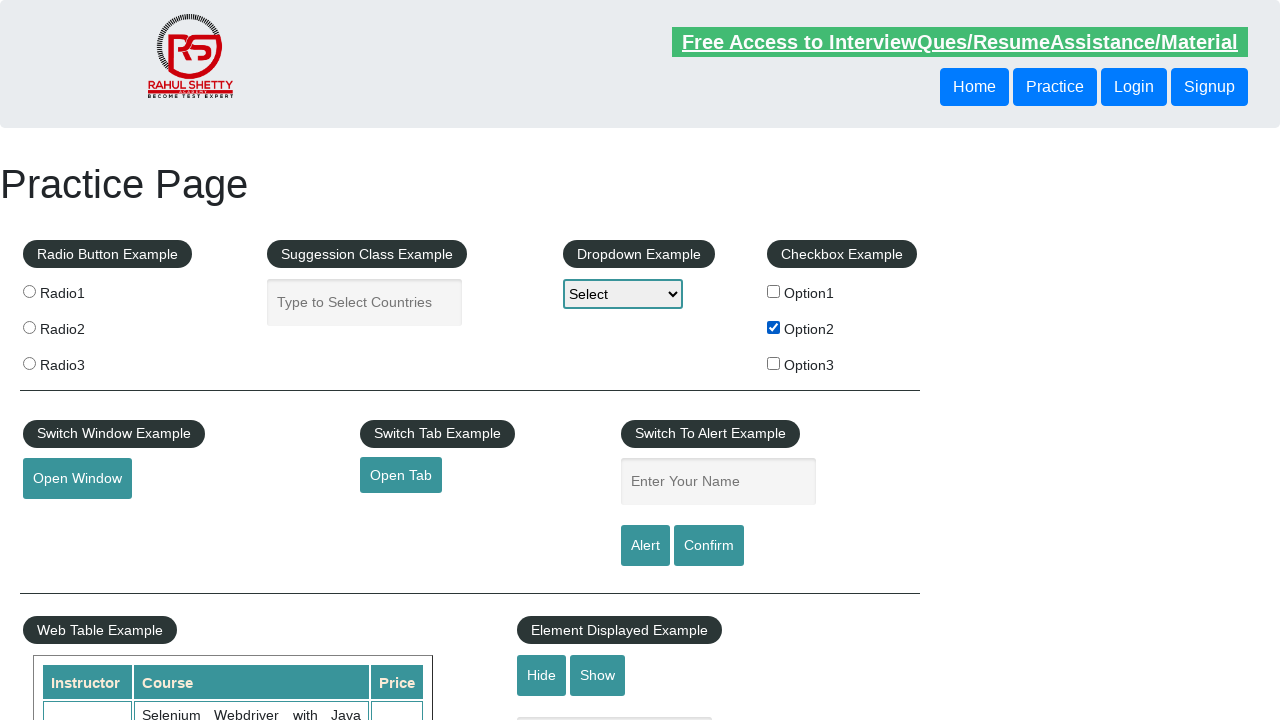

Set checkbox label variable to 'Option2'
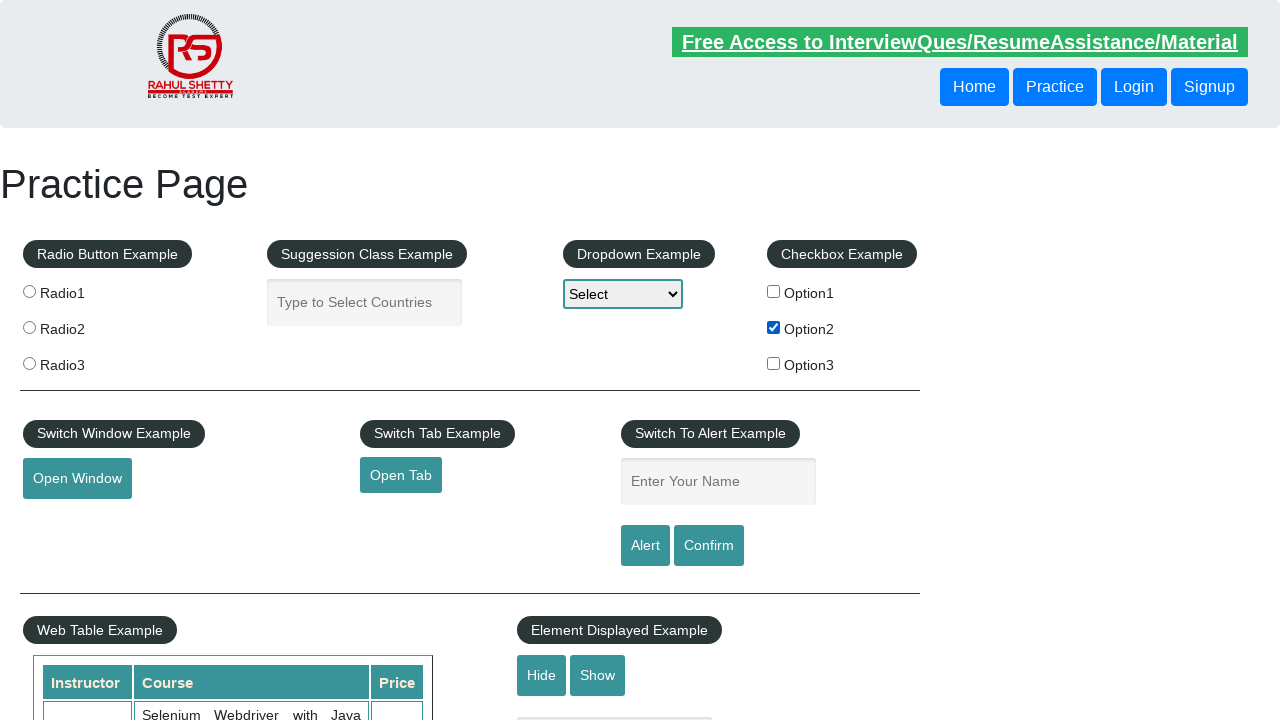

Selected 'Option2' from the dropdown menu on #dropdown-class-example
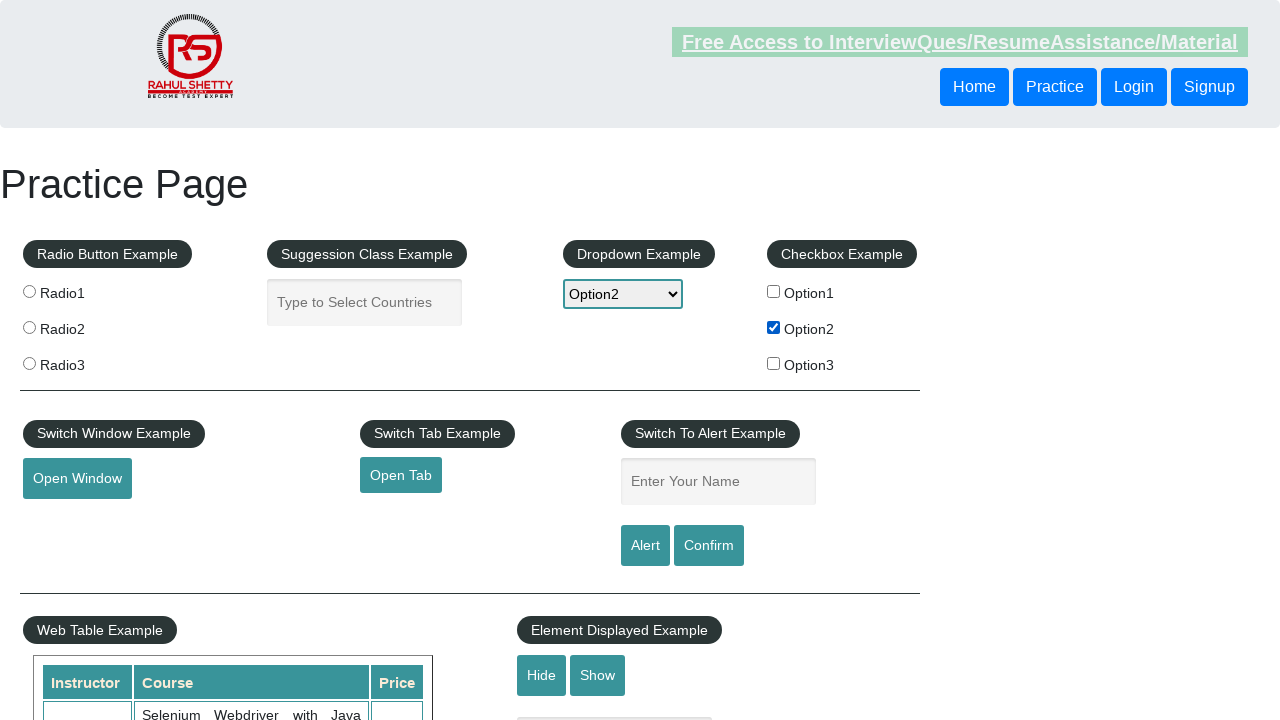

Filled the input field with 'Option2' on input[name='enter-name']
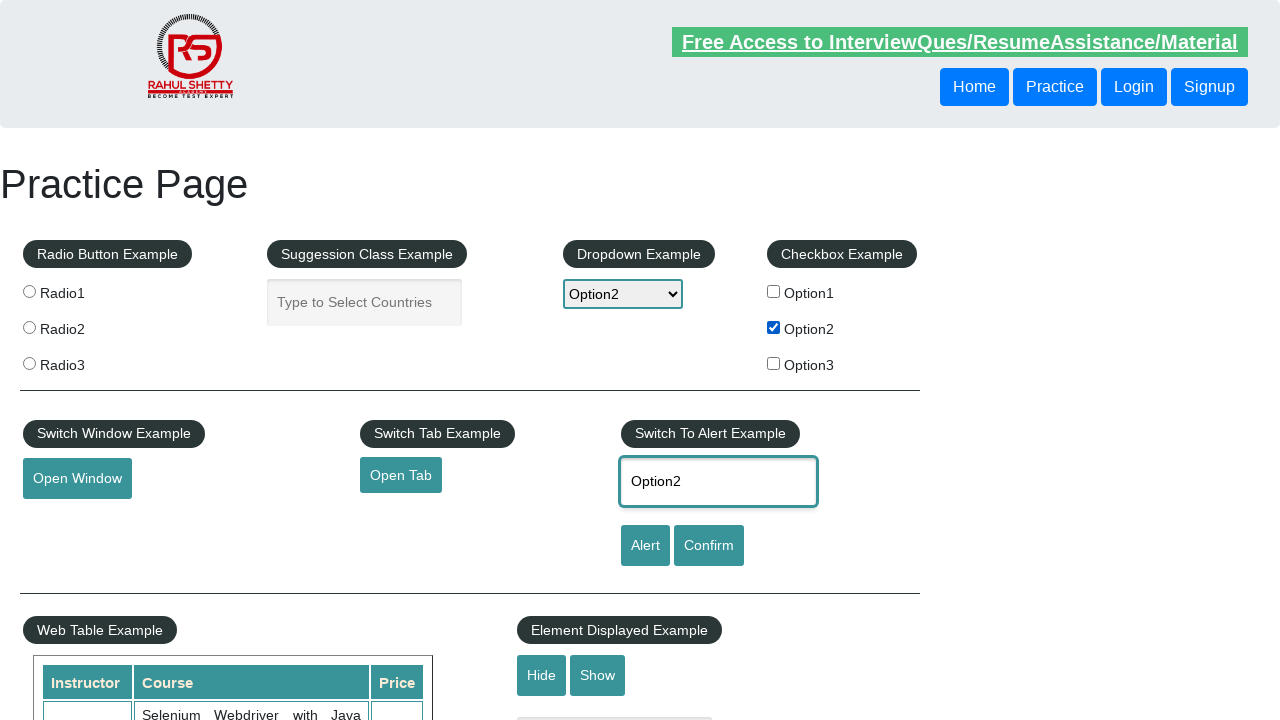

Clicked the alert button at (645, 546) on #alertbtn
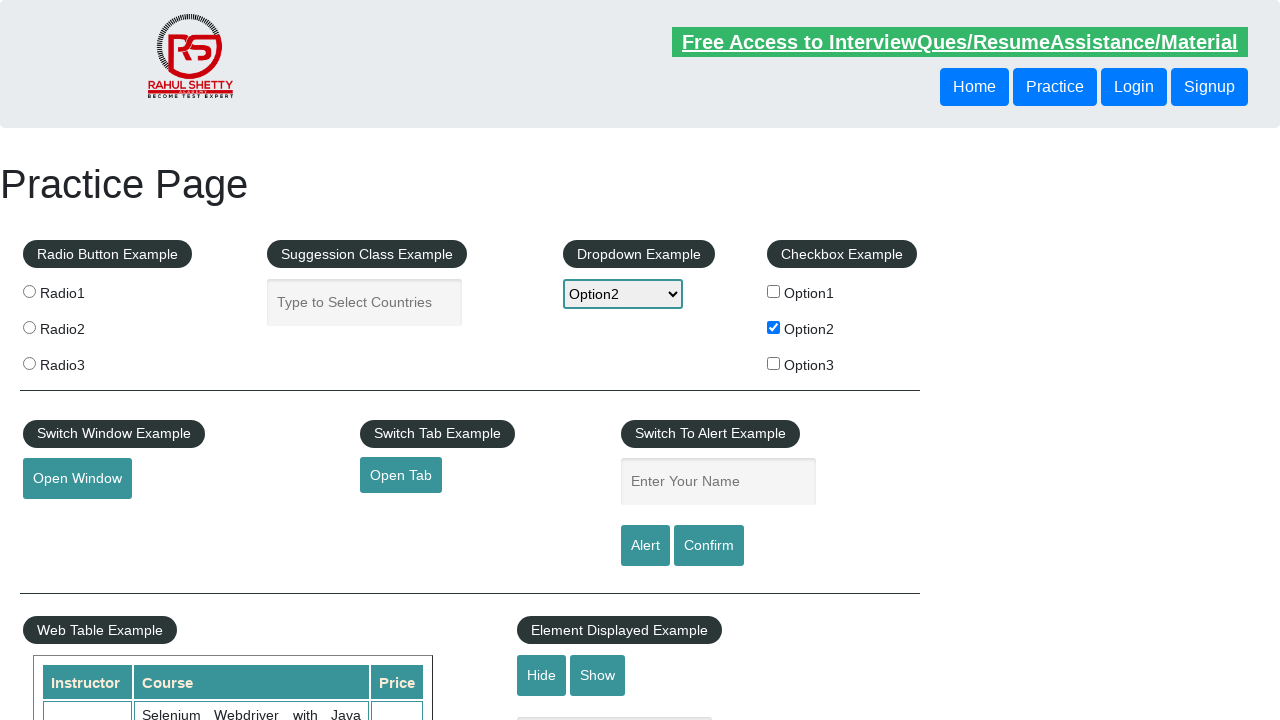

Set up dialog handler to accept alerts
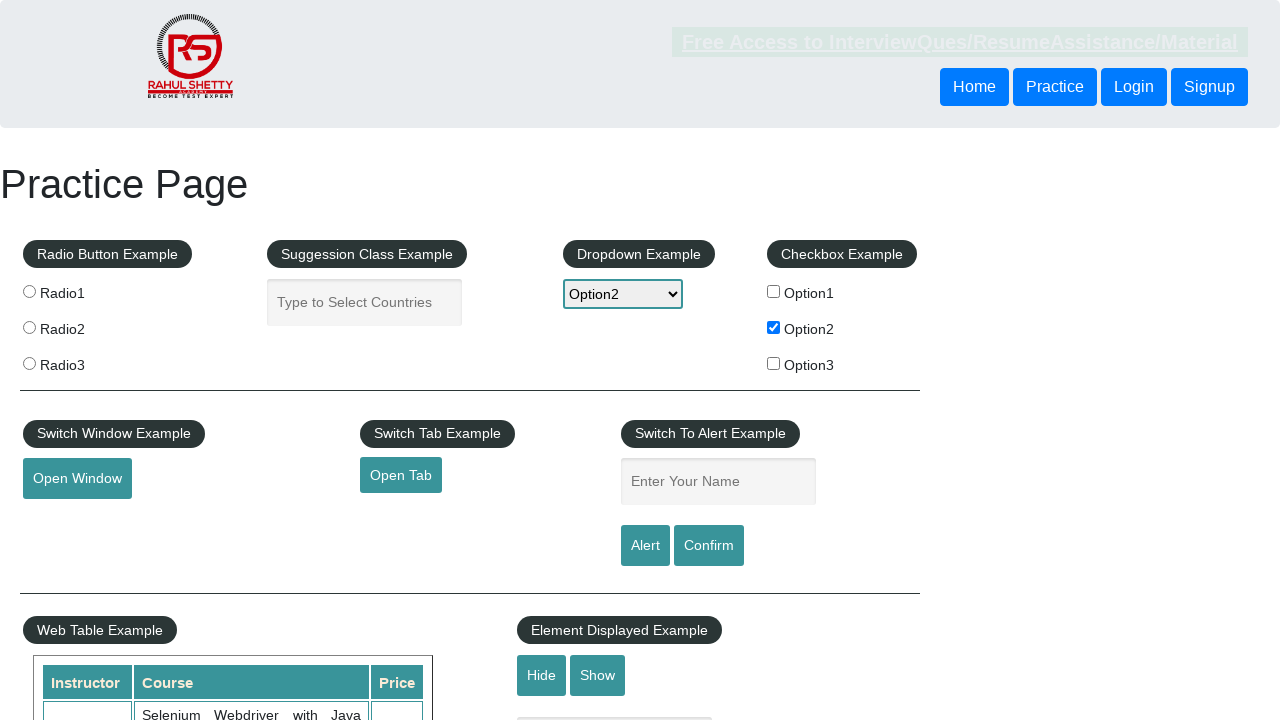

Retrieved alert text from window object
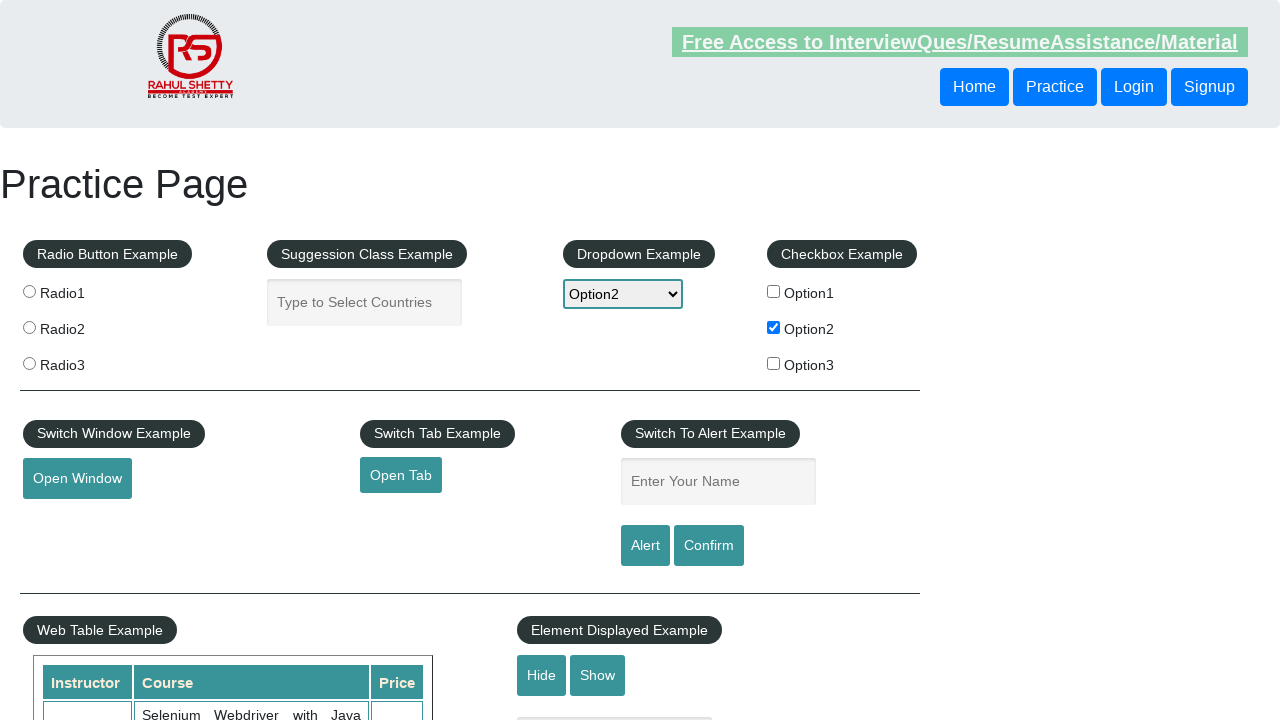

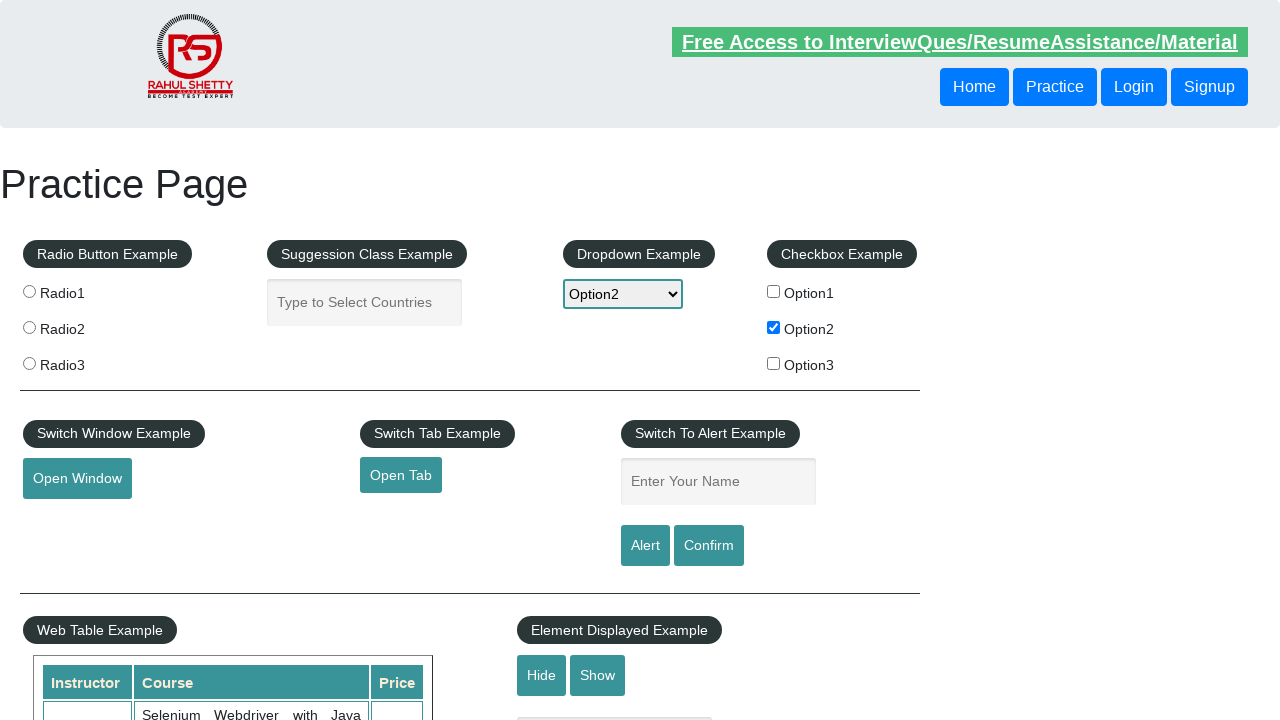